Tests the car form submission by filling all fields and clicking the submit button

Starting URL: https://carros-crud.vercel.app/

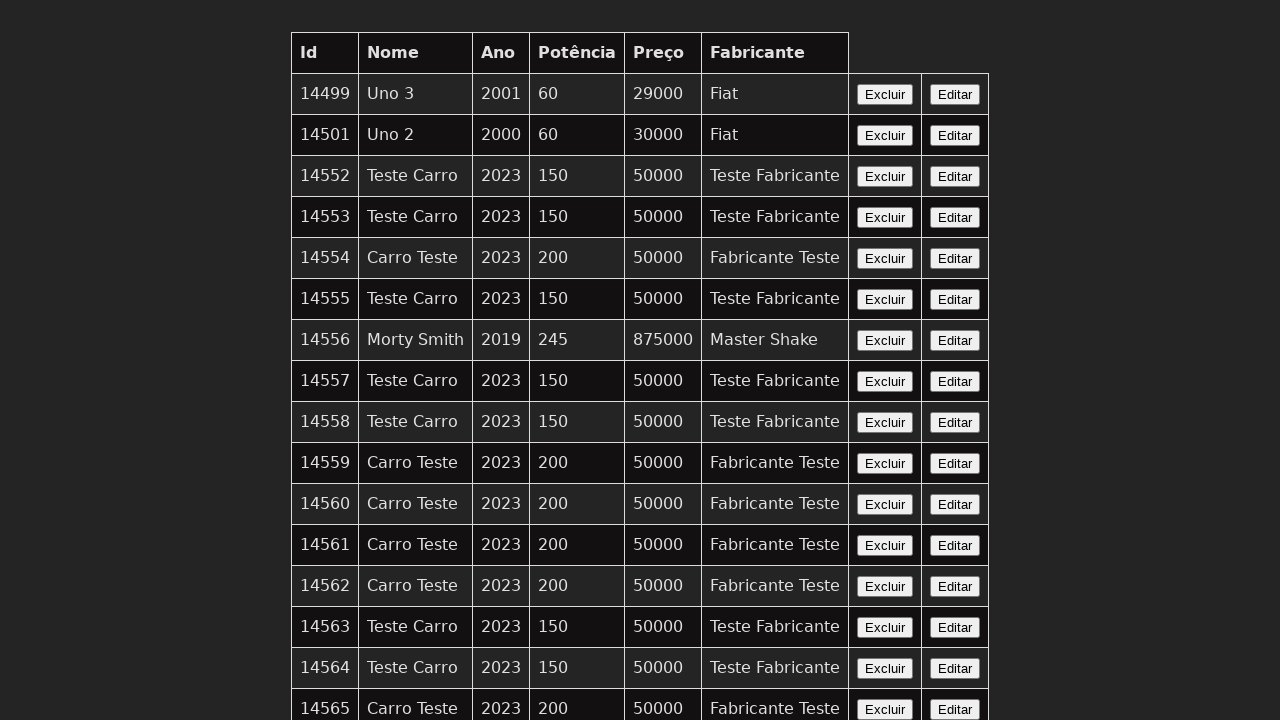

Waited for nome (name) field to become visible
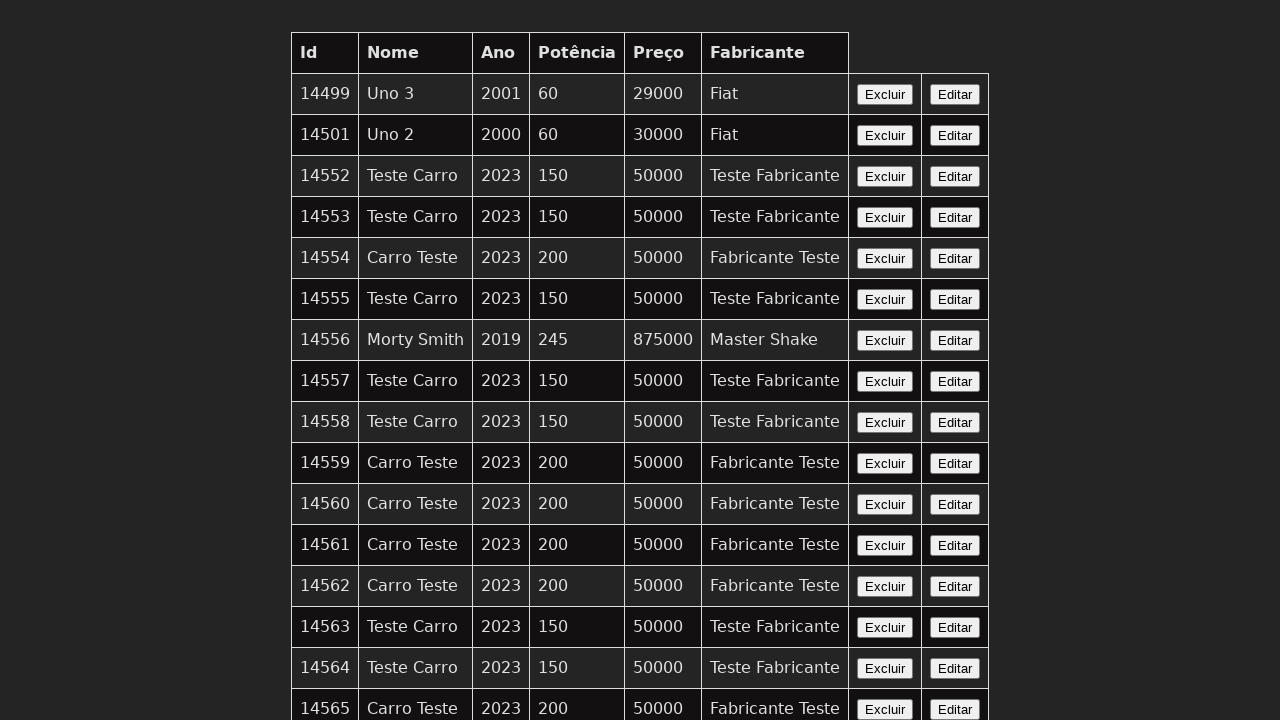

Filled nome field with 'Teste Carro' on input[name='nome']
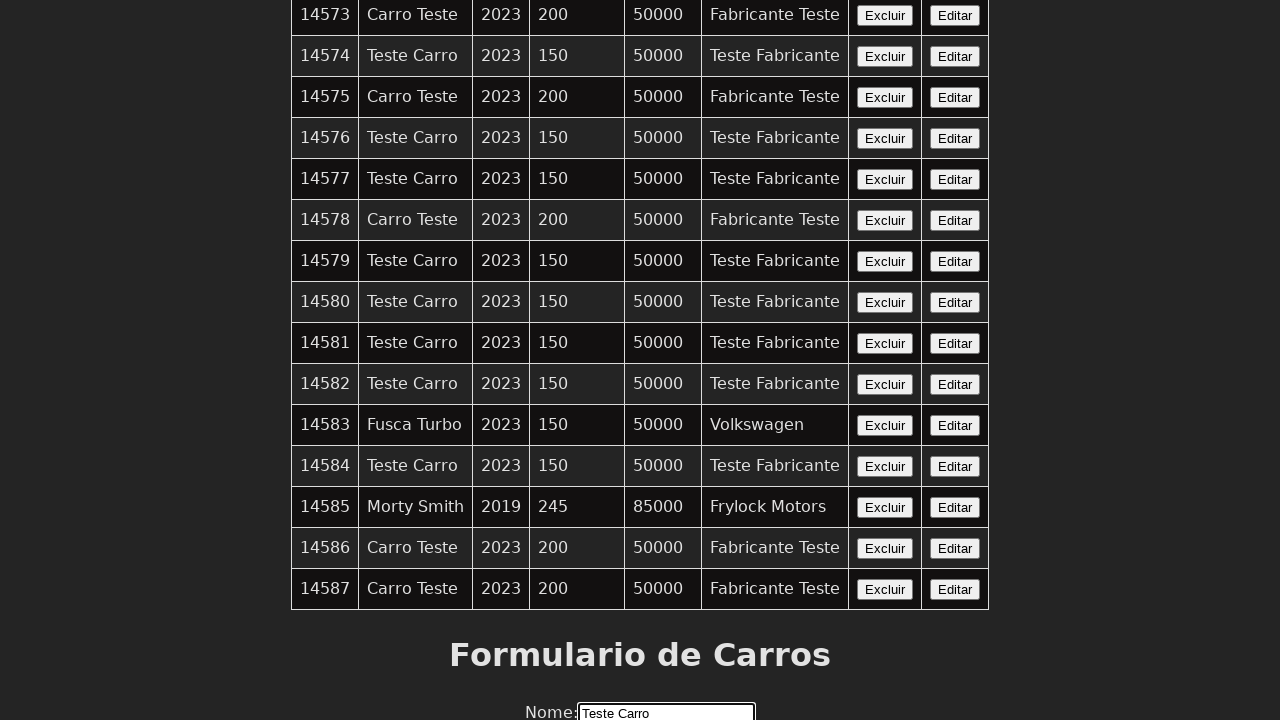

Filled ano (year) field with '2023' on input[name='ano']
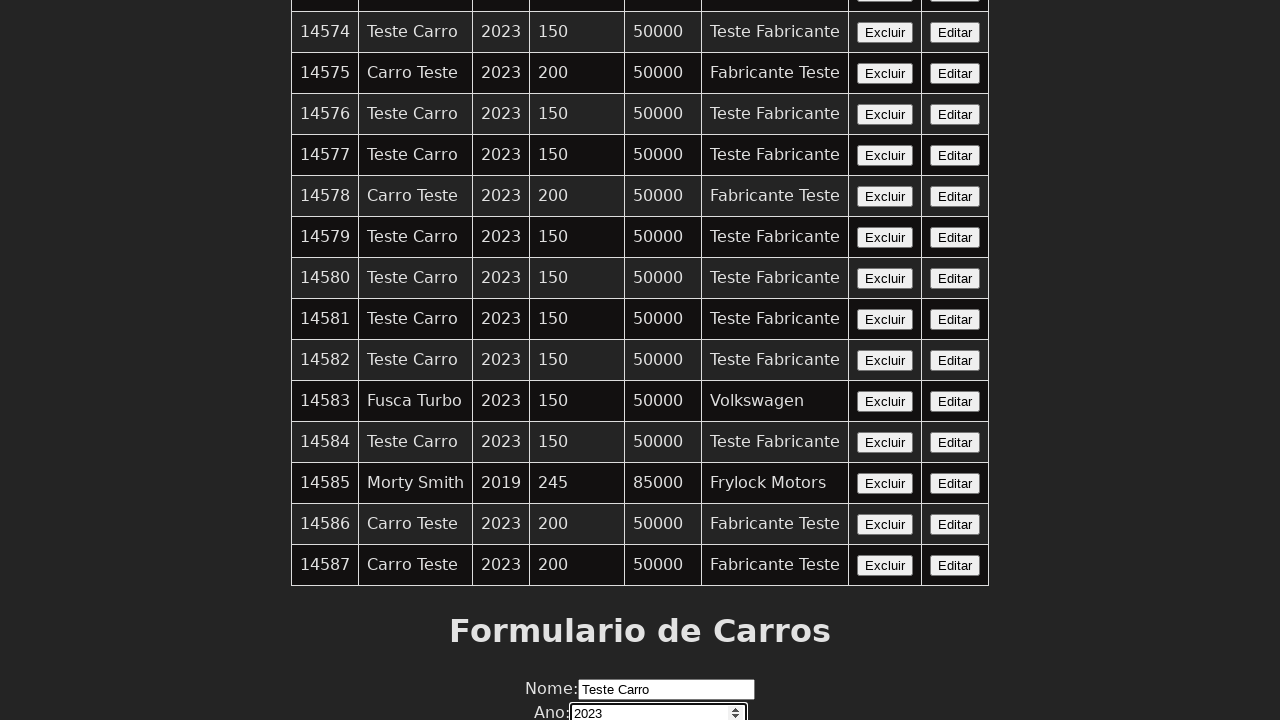

Filled potencia (power) field with '150' on input[name='potencia']
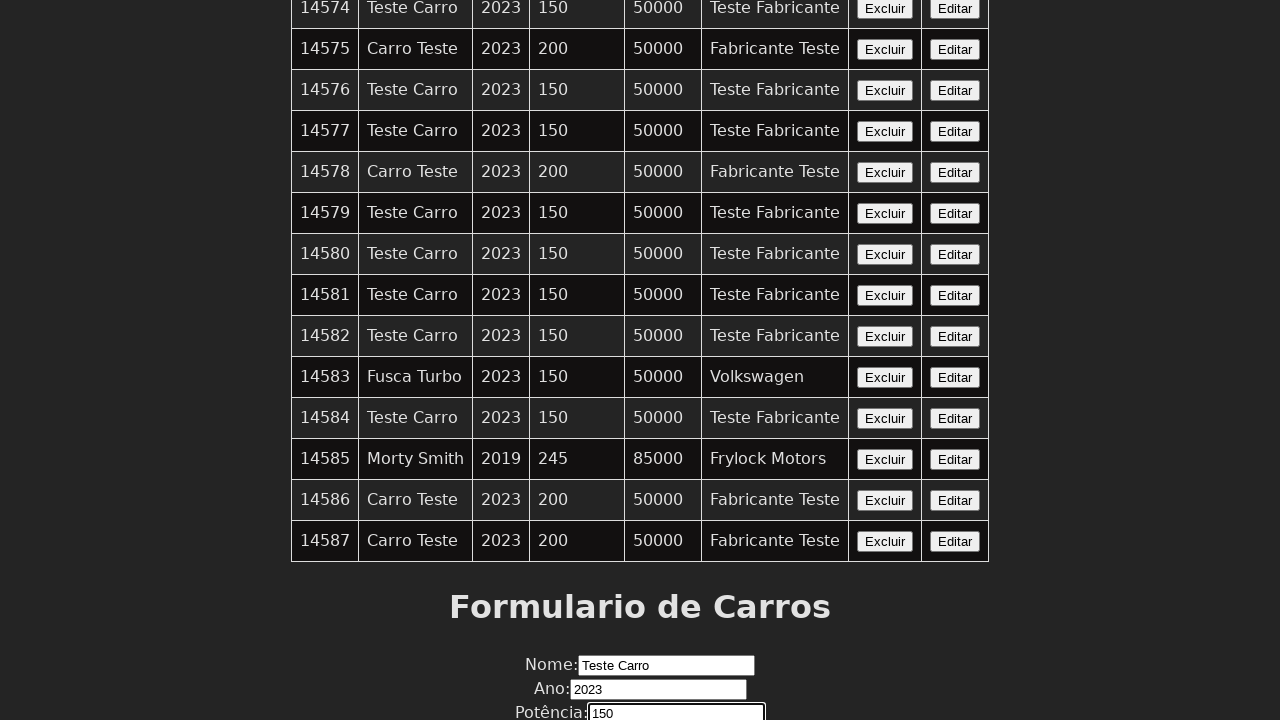

Filled preco (price) field with '50000' on input[name='preco']
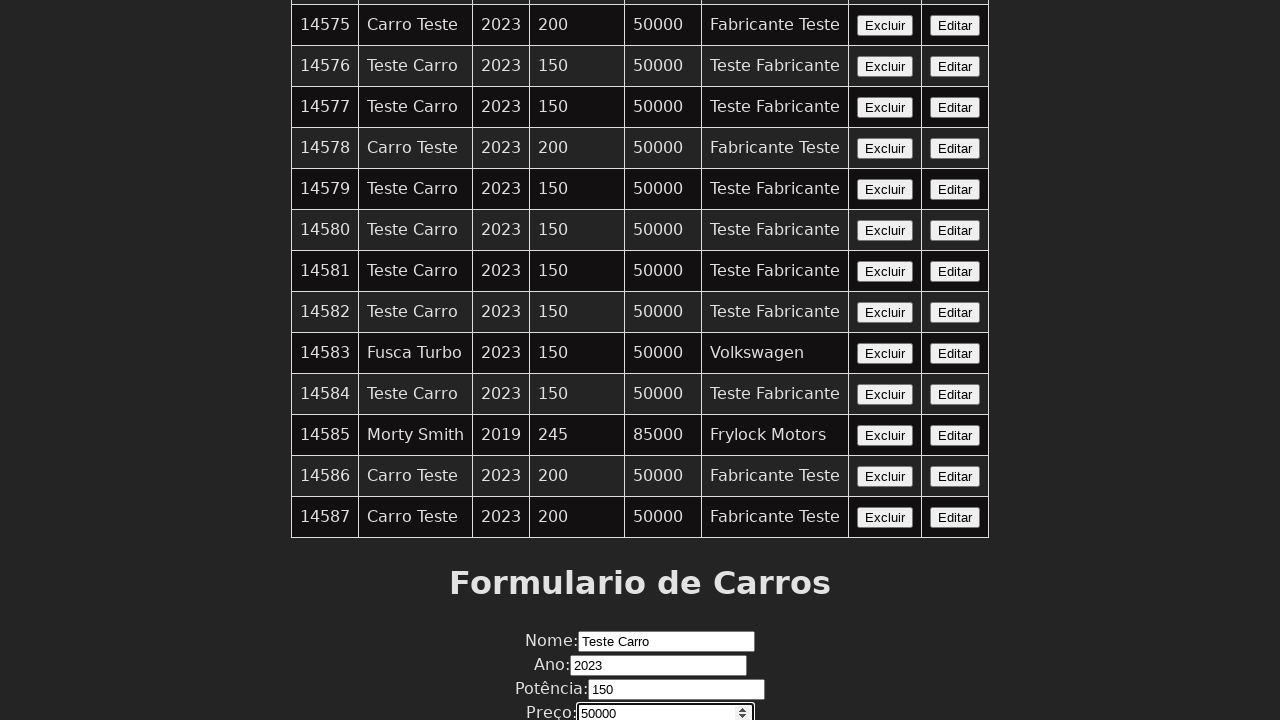

Filled fabricante (manufacturer) field with 'Teste Fabricante' on input[name='fabricante']
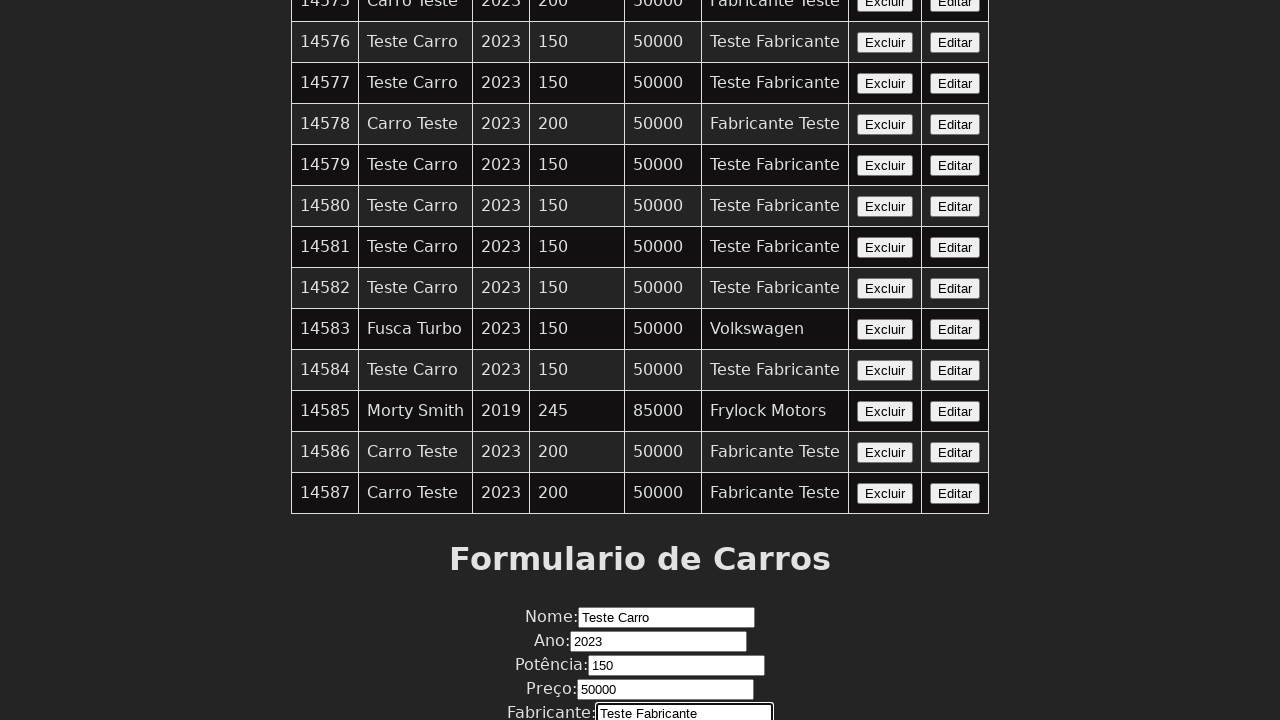

Clicked Enviar (submit) button to submit the car form at (640, 676) on xpath=//button[contains(text(),'Enviar')]
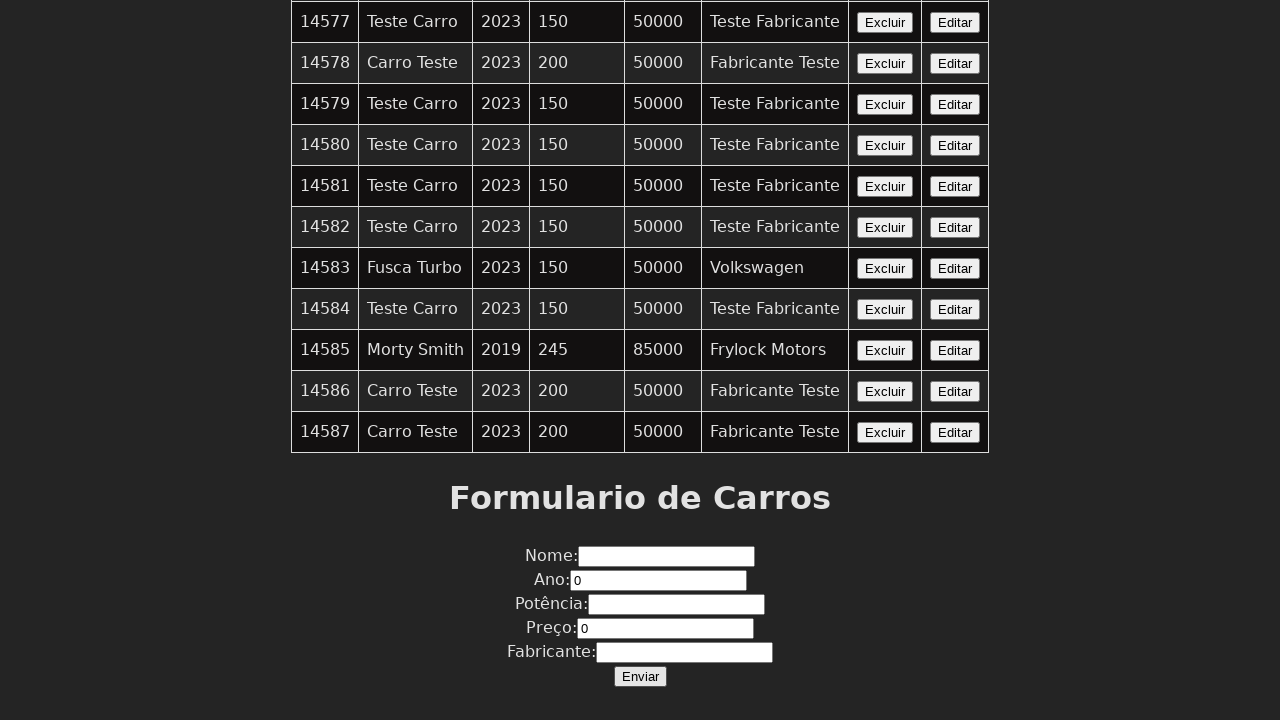

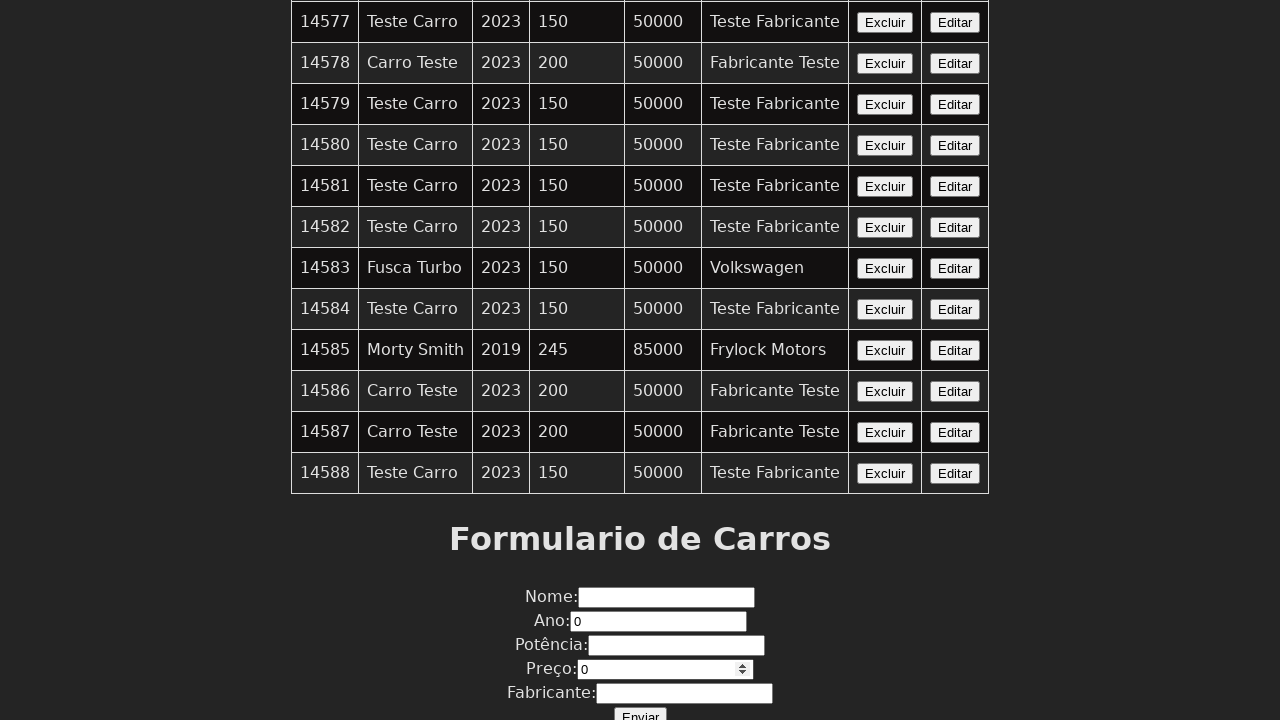